Tests a jQuery dropdown tree component by opening the dropdown and selecting multiple options including single selection, multi-selection, and select all scenarios

Starting URL: https://www.jqueryscript.net/demo/Drop-Down-Combo-Tree/

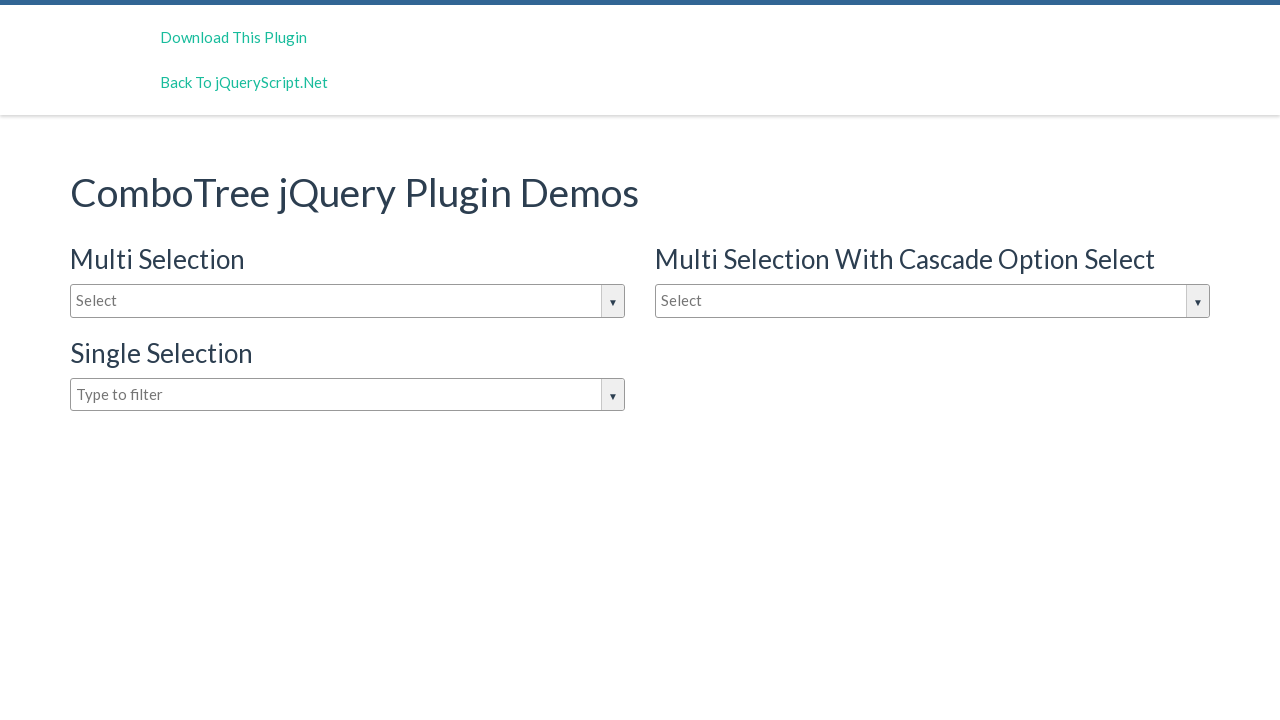

Clicked dropdown input to open jQuery dropdown tree at (348, 301) on input.comboTreeInputBox
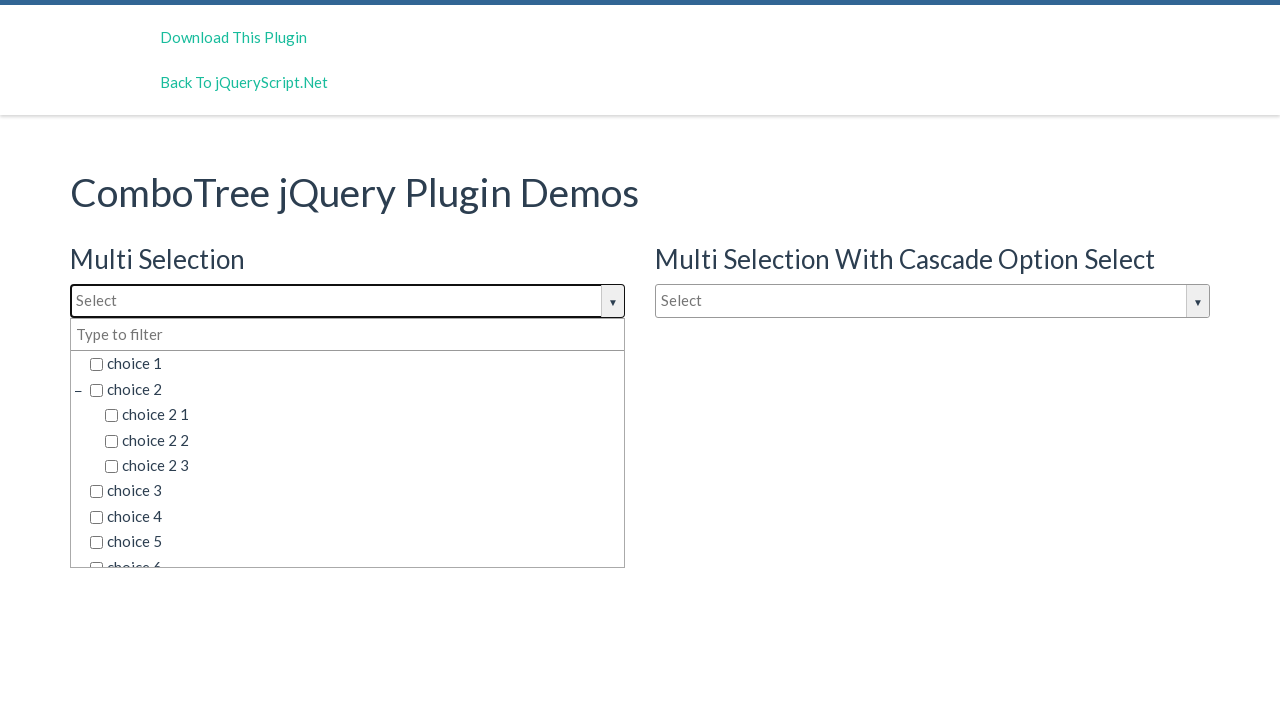

Selected single option 'choice 7' at (355, 554) on span.comboTreeItemTitle:has-text('choice 7')
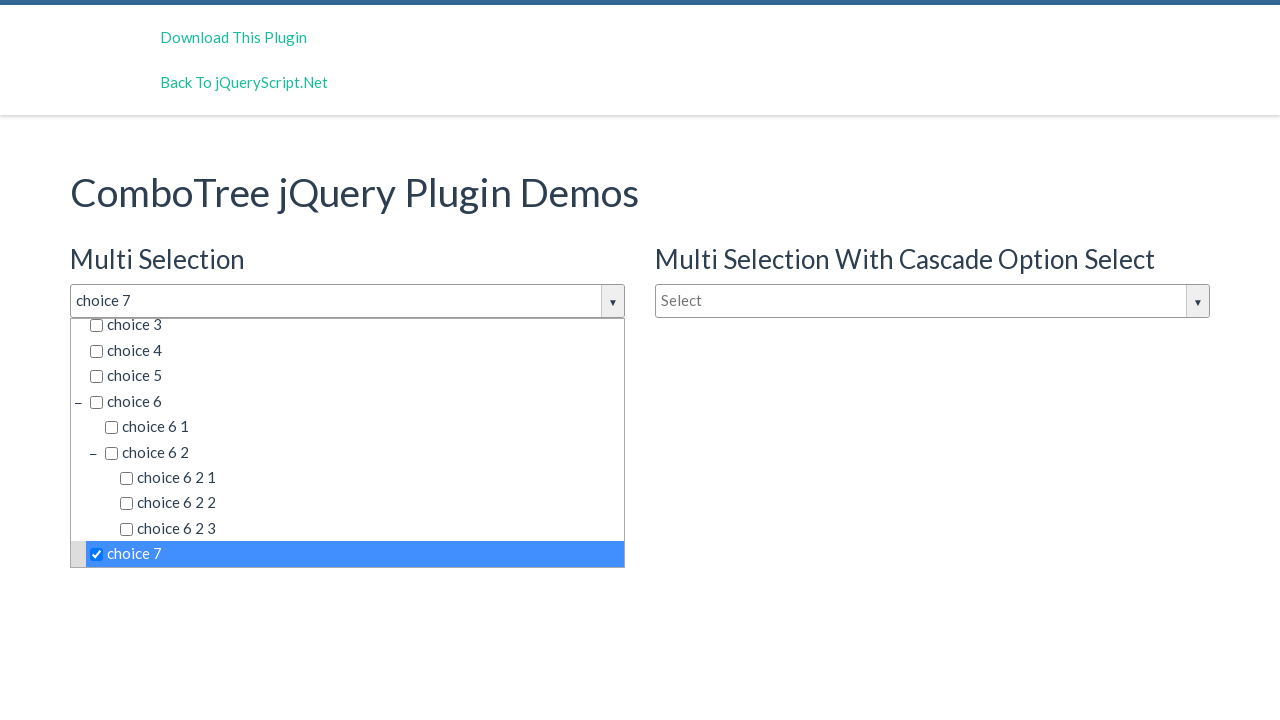

Reopened dropdown for multi-selection at (348, 301) on input.comboTreeInputBox
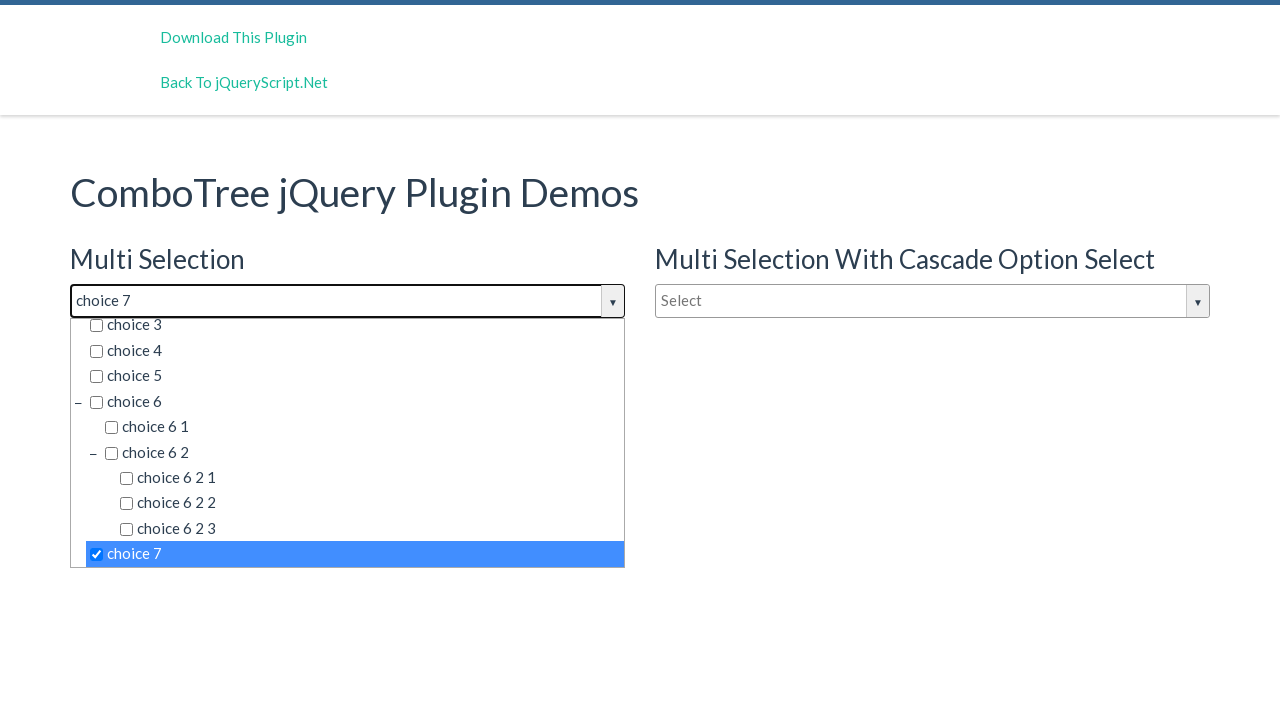

Selected 'choice 1' for multi-selection at (355, 364) on span.comboTreeItemTitle:has-text('choice 1')
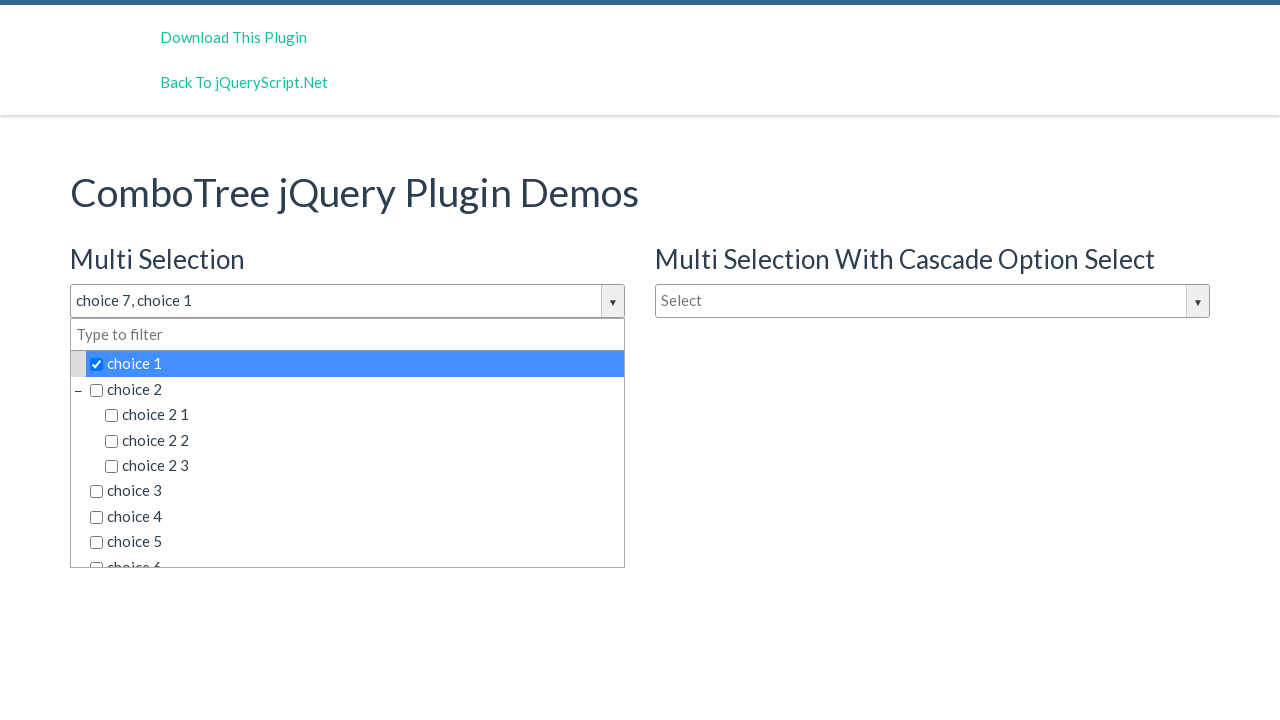

Selected 'choice 2' for multi-selection at (355, 389) on span.comboTreeItemTitle:has-text('choice 2')
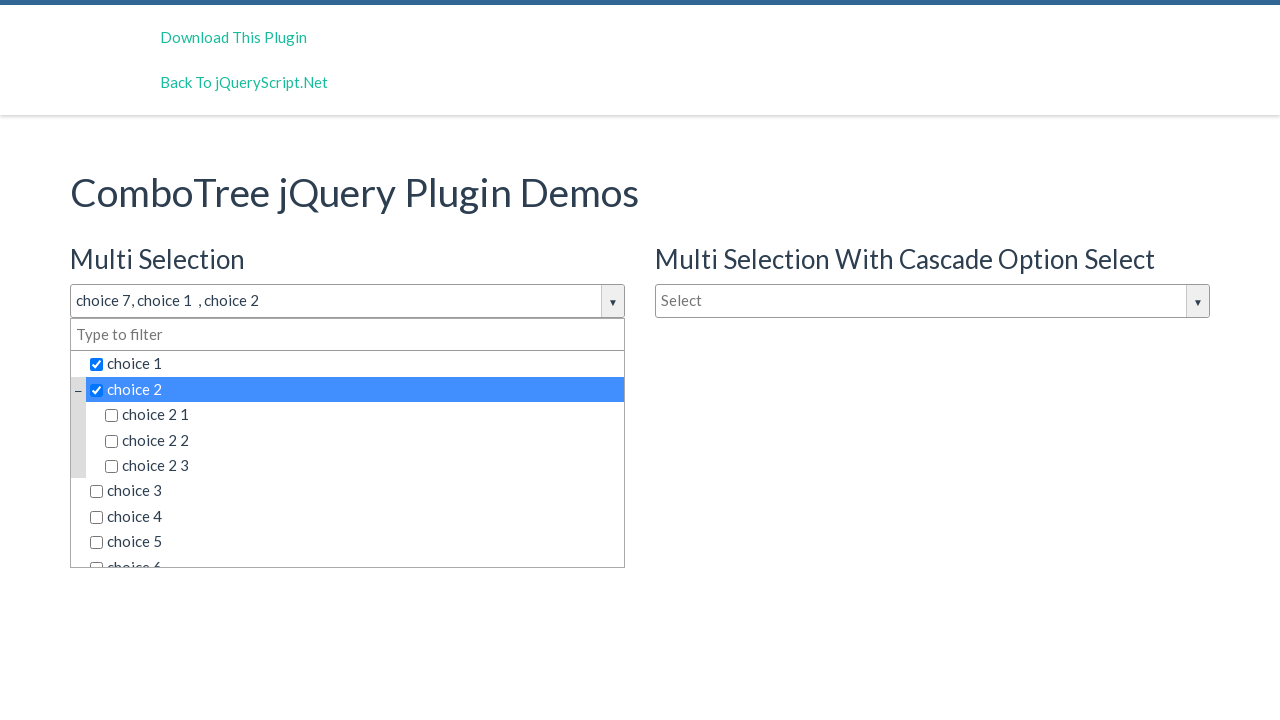

Selected 'choice 7' for multi-selection at (355, 554) on span.comboTreeItemTitle:has-text('choice 7')
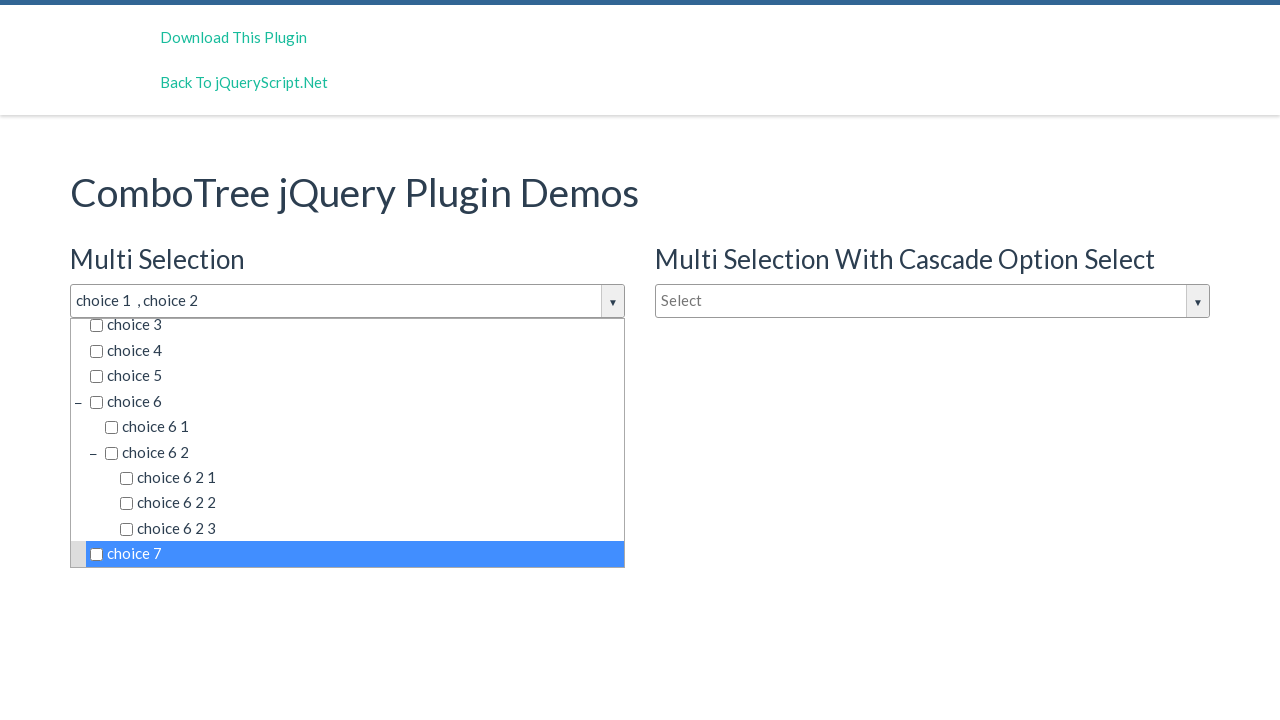

Reopened dropdown for select all scenario at (348, 301) on input.comboTreeInputBox
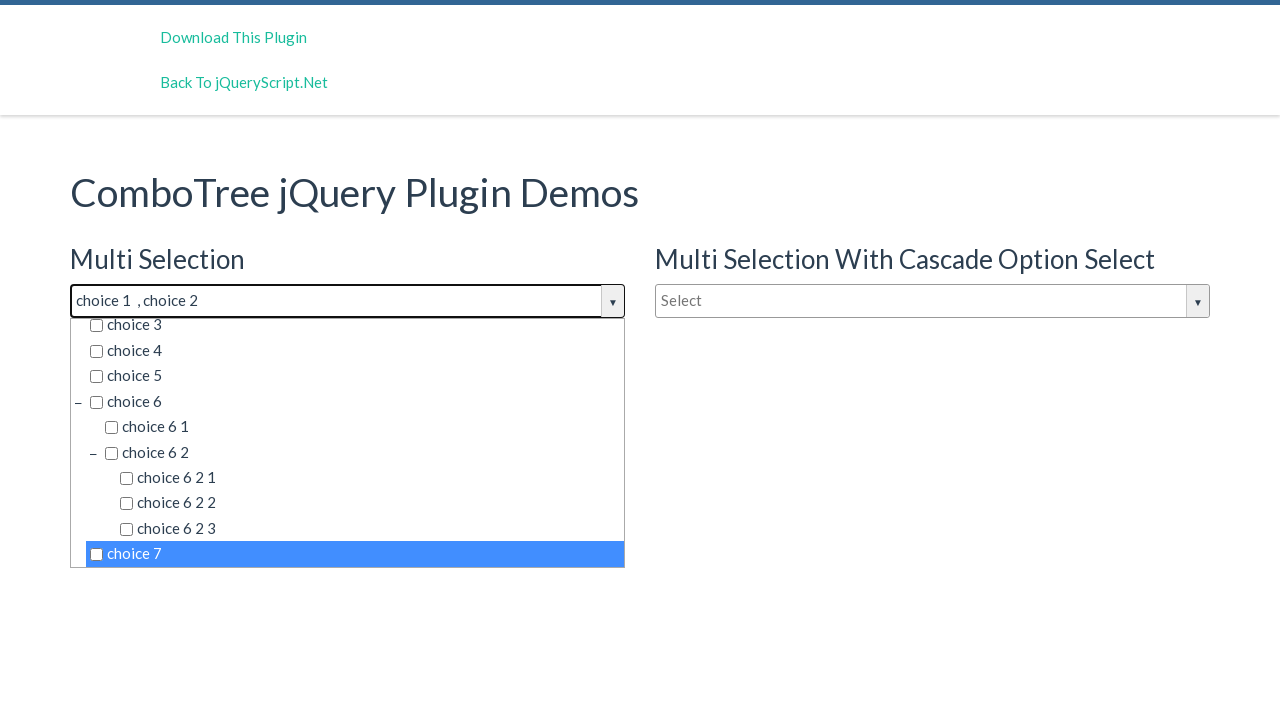

Selected visible dropdown option at (355, 364) on span.comboTreeItemTitle >> nth=0
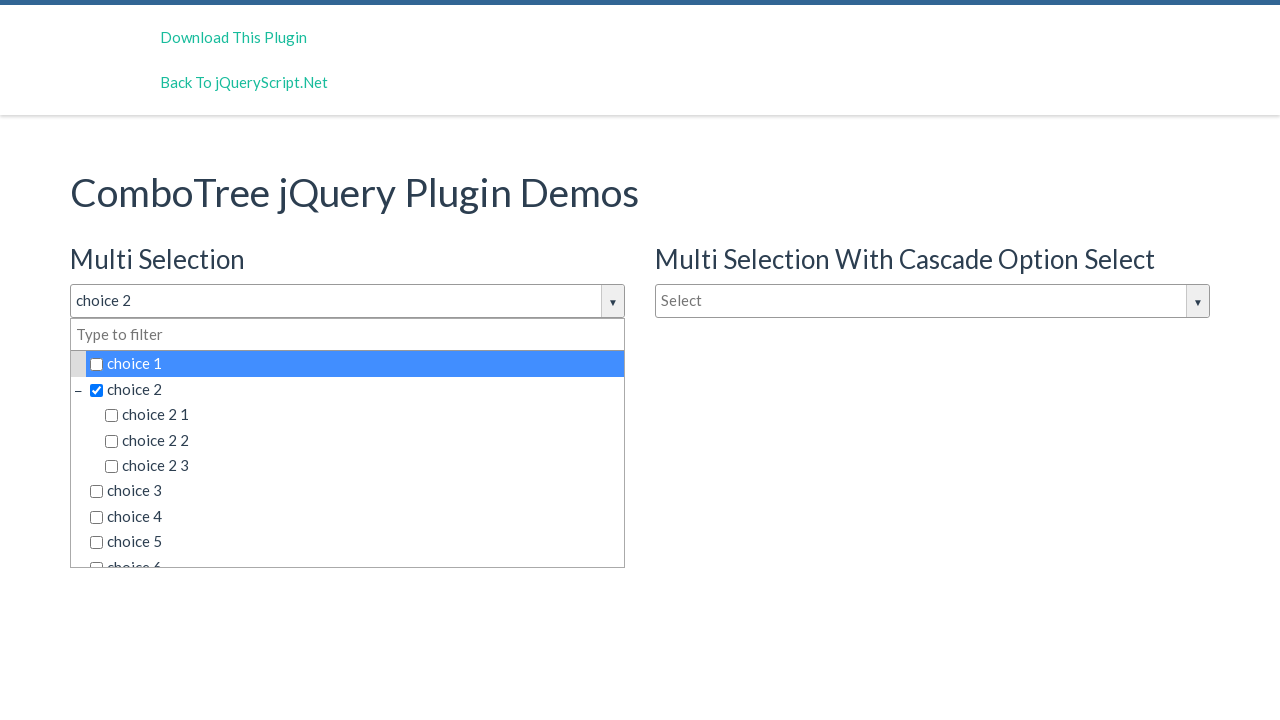

Selected visible dropdown option at (355, 389) on span.comboTreeItemTitle >> nth=1
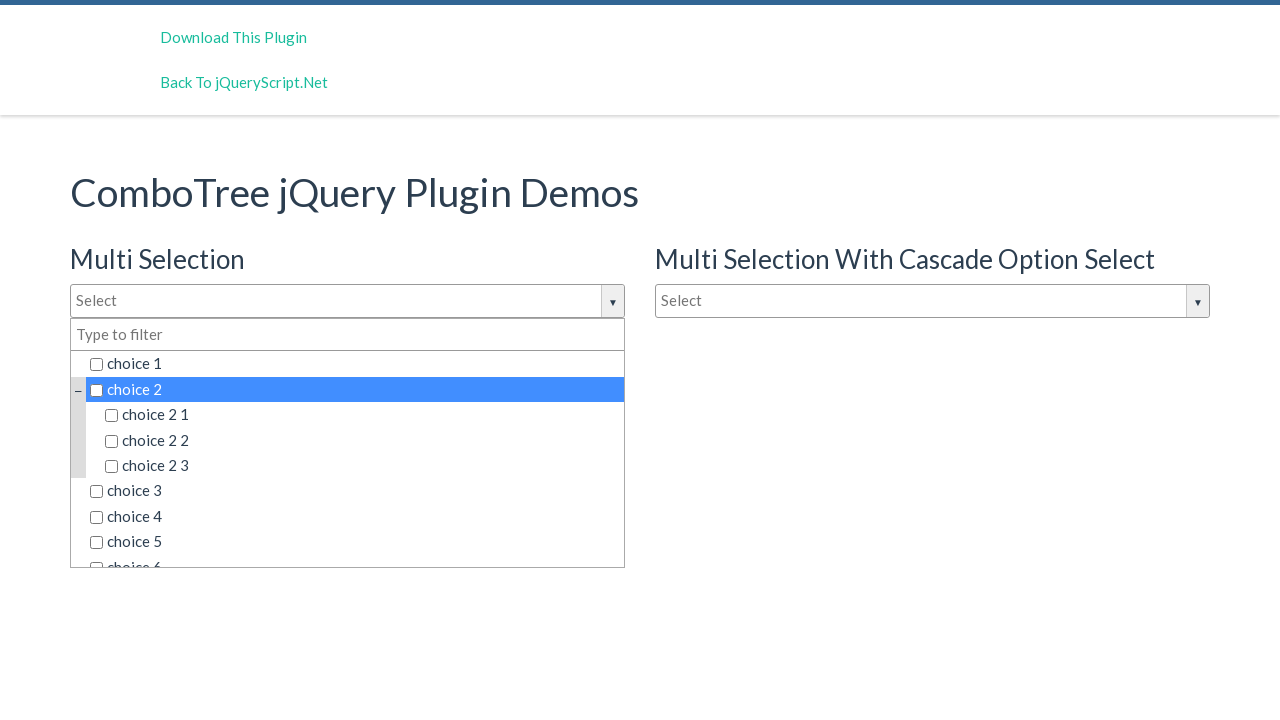

Selected visible dropdown option at (362, 415) on span.comboTreeItemTitle >> nth=2
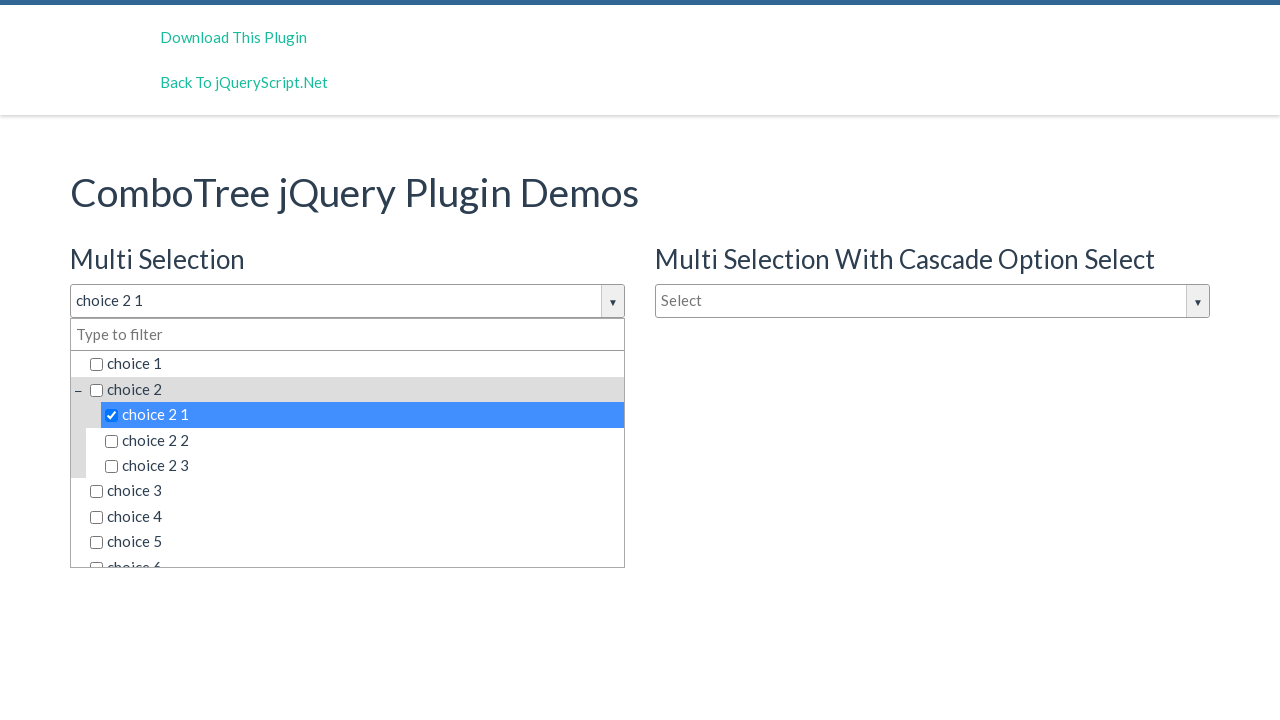

Selected visible dropdown option at (362, 440) on span.comboTreeItemTitle >> nth=3
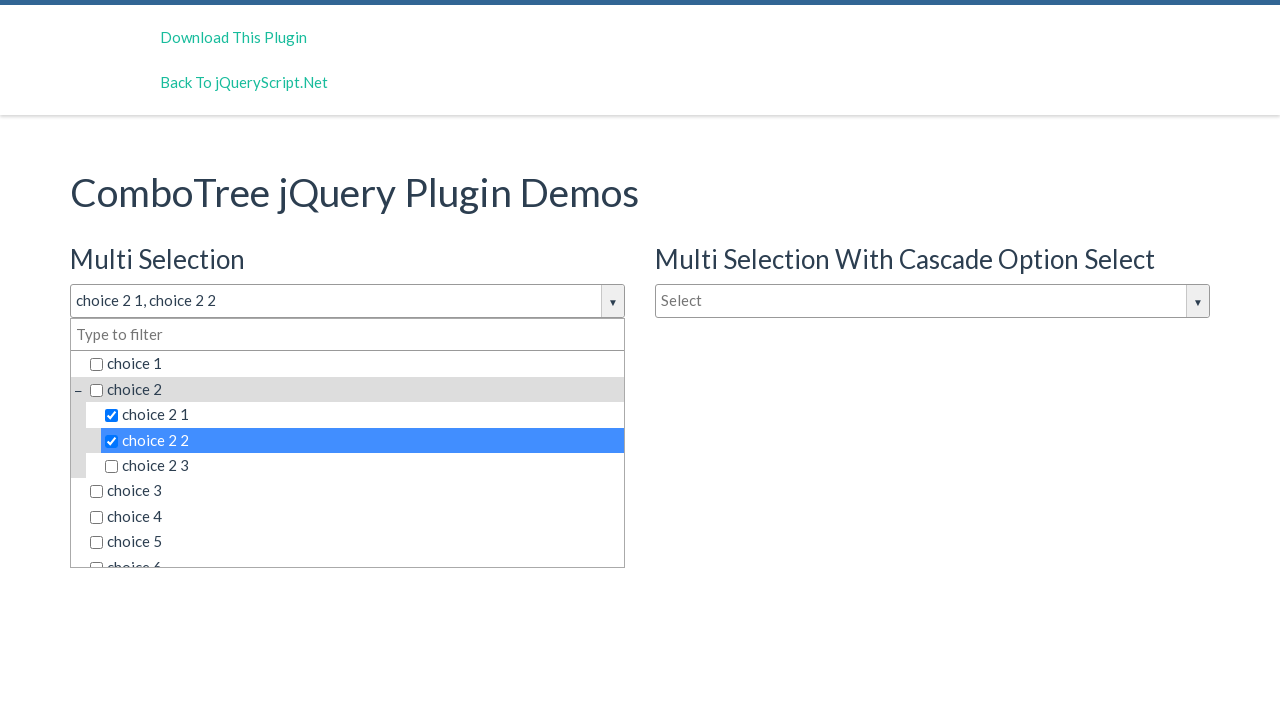

Selected visible dropdown option at (362, 466) on span.comboTreeItemTitle >> nth=4
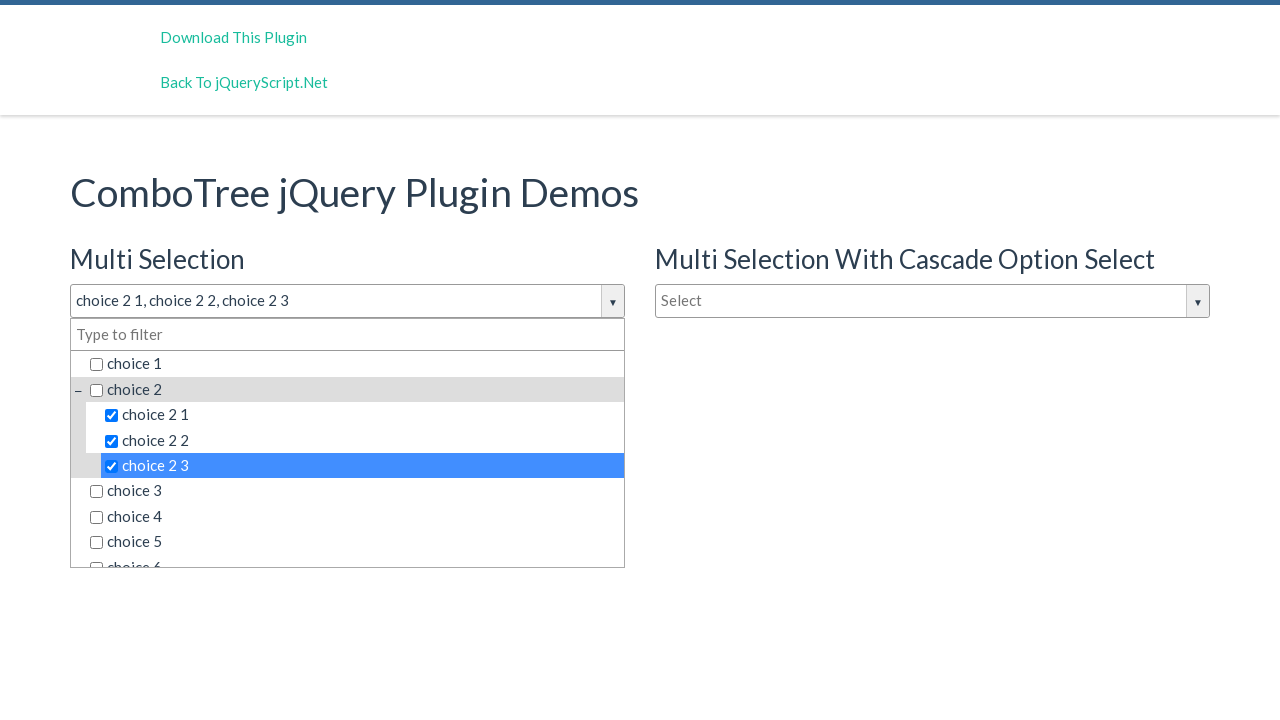

Selected visible dropdown option at (355, 491) on span.comboTreeItemTitle >> nth=5
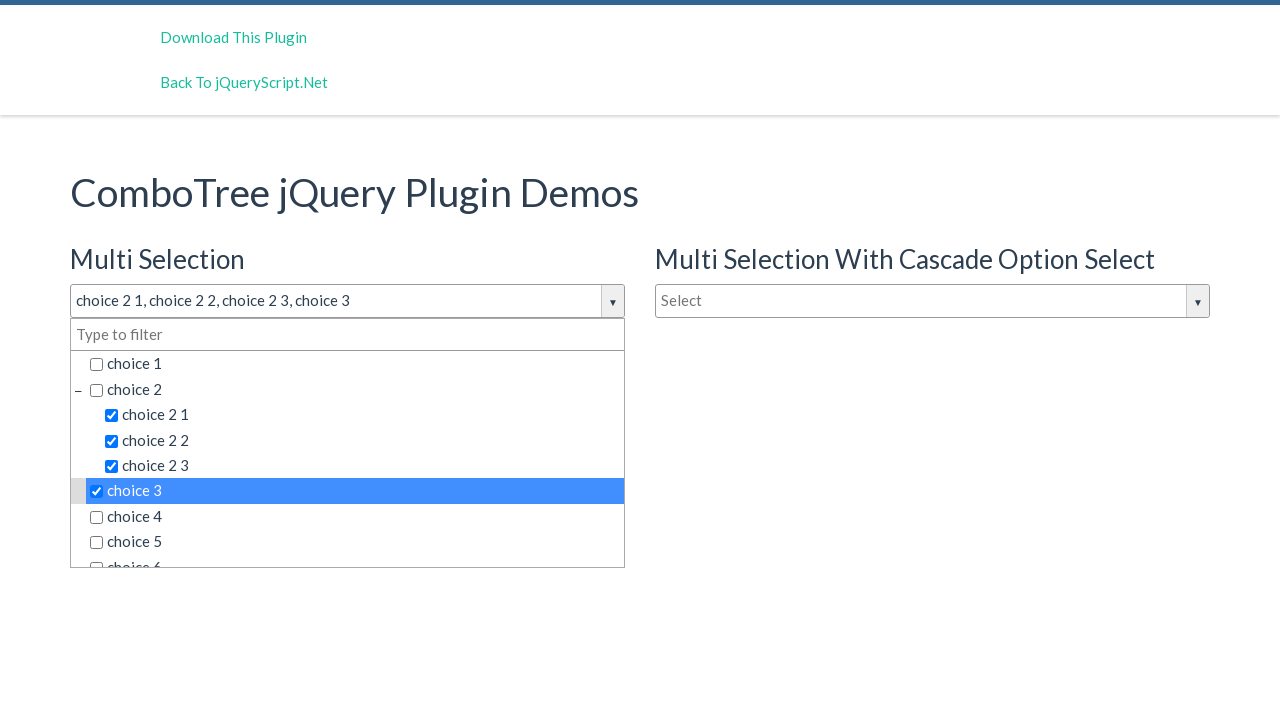

Selected visible dropdown option at (355, 517) on span.comboTreeItemTitle >> nth=6
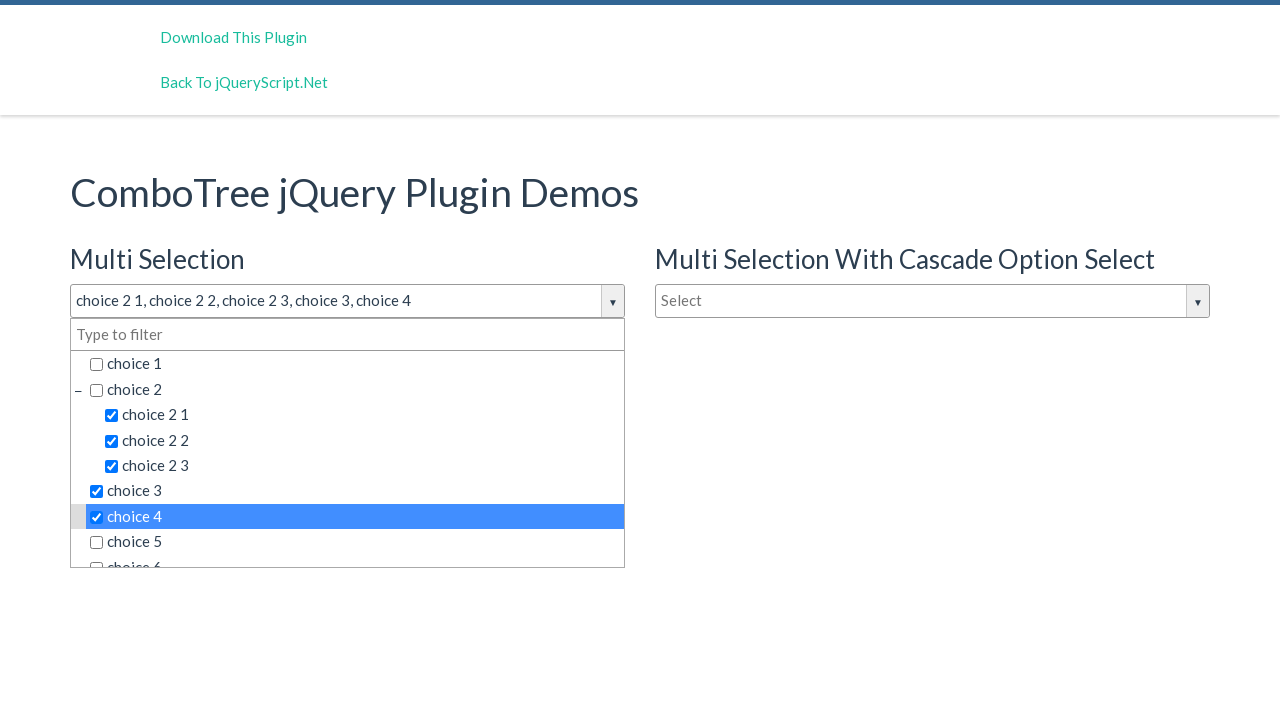

Selected visible dropdown option at (355, 542) on span.comboTreeItemTitle >> nth=7
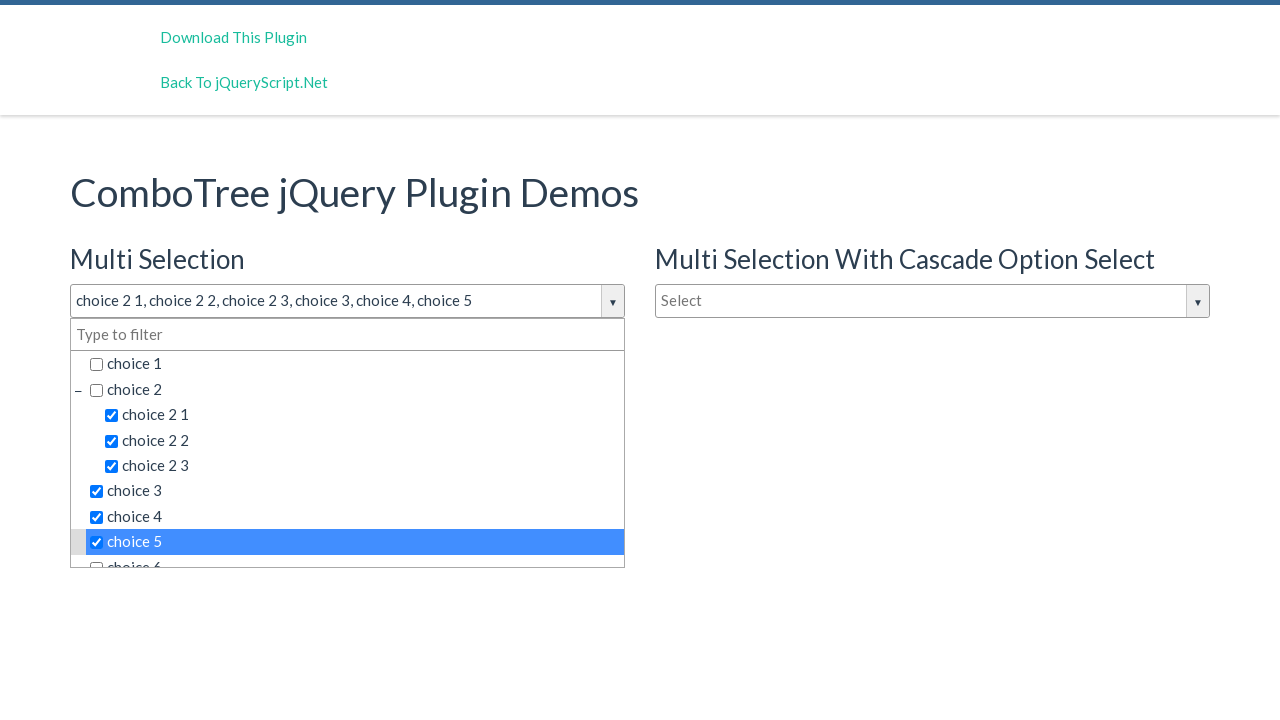

Selected visible dropdown option at (355, 554) on span.comboTreeItemTitle >> nth=8
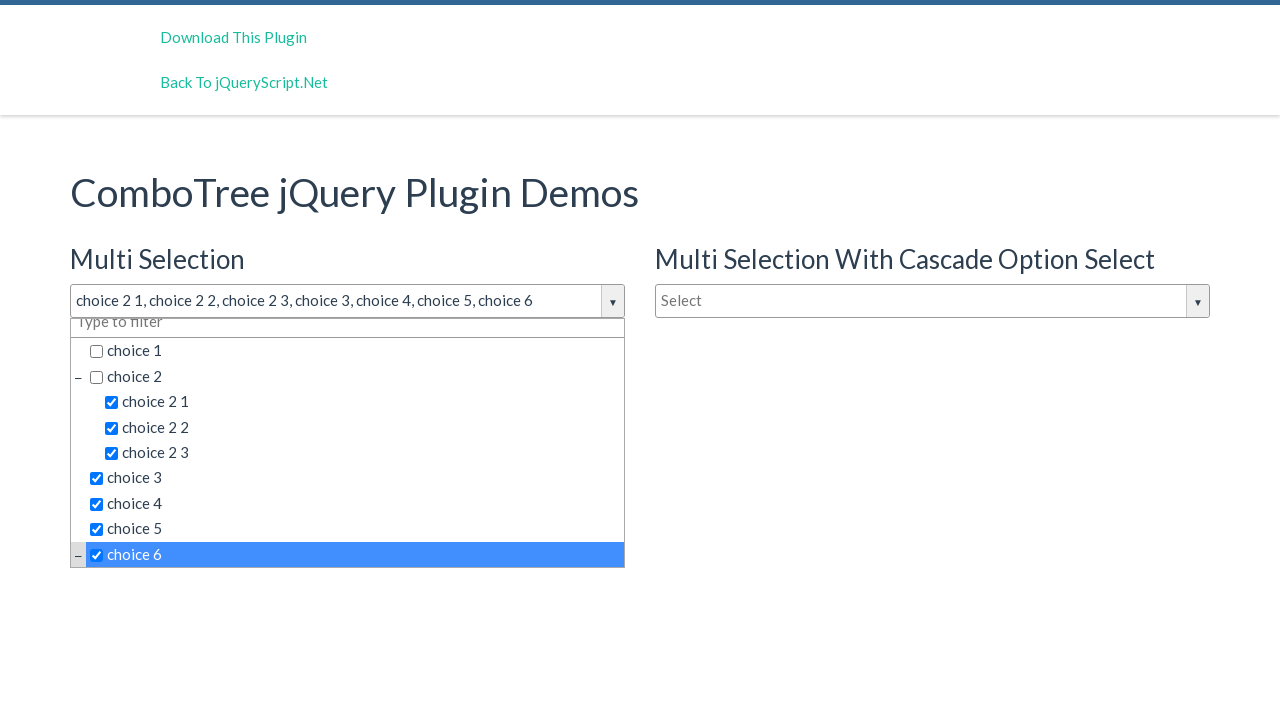

Selected visible dropdown option at (362, 443) on span.comboTreeItemTitle >> nth=9
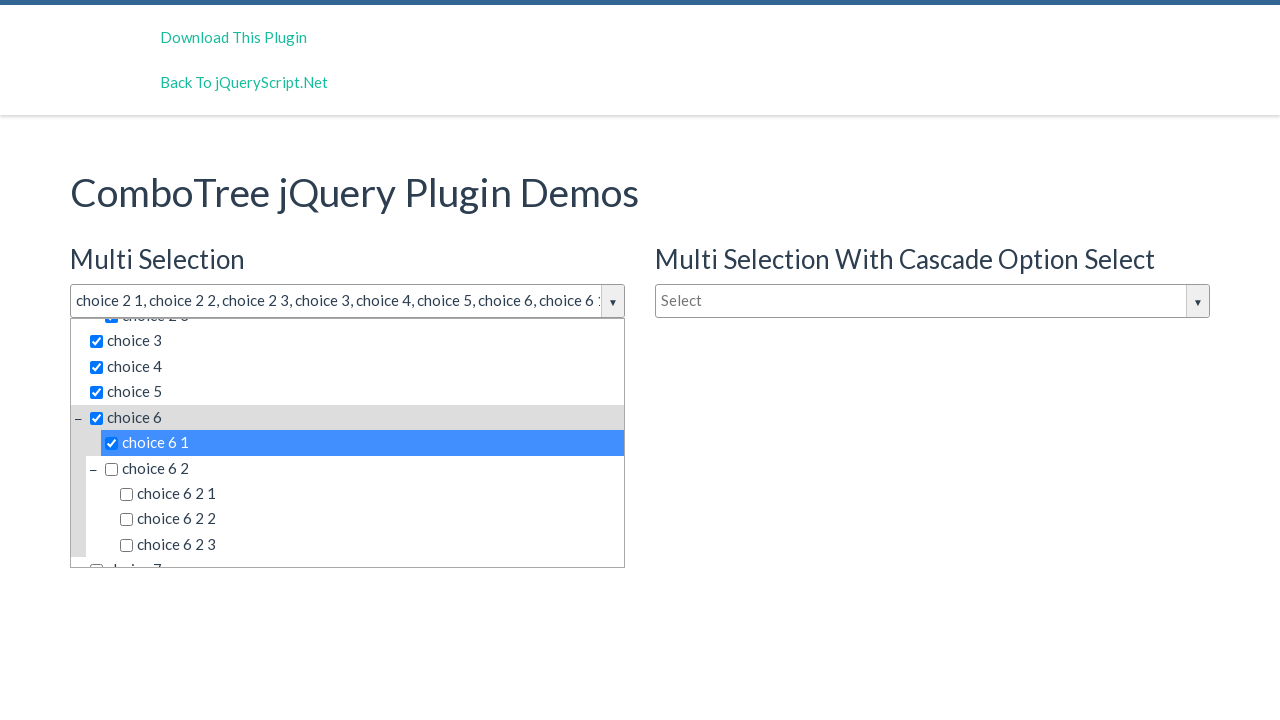

Selected visible dropdown option at (362, 468) on span.comboTreeItemTitle >> nth=10
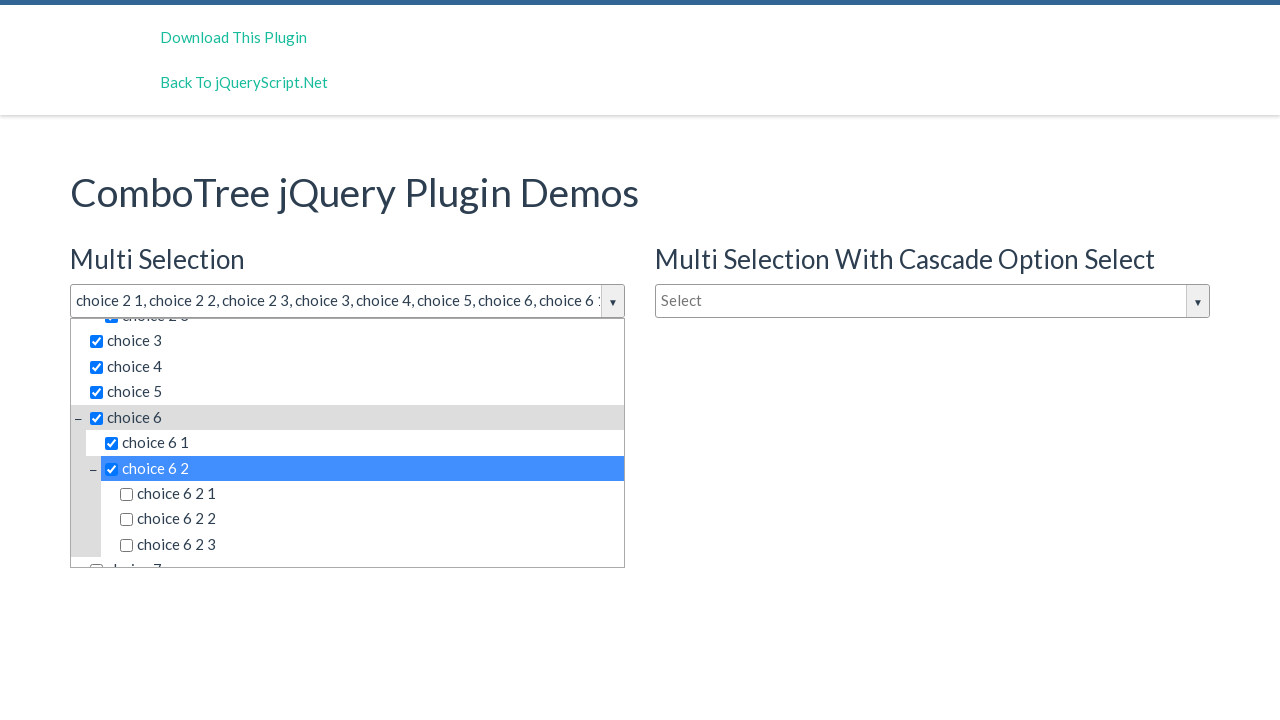

Selected visible dropdown option at (370, 494) on span.comboTreeItemTitle >> nth=11
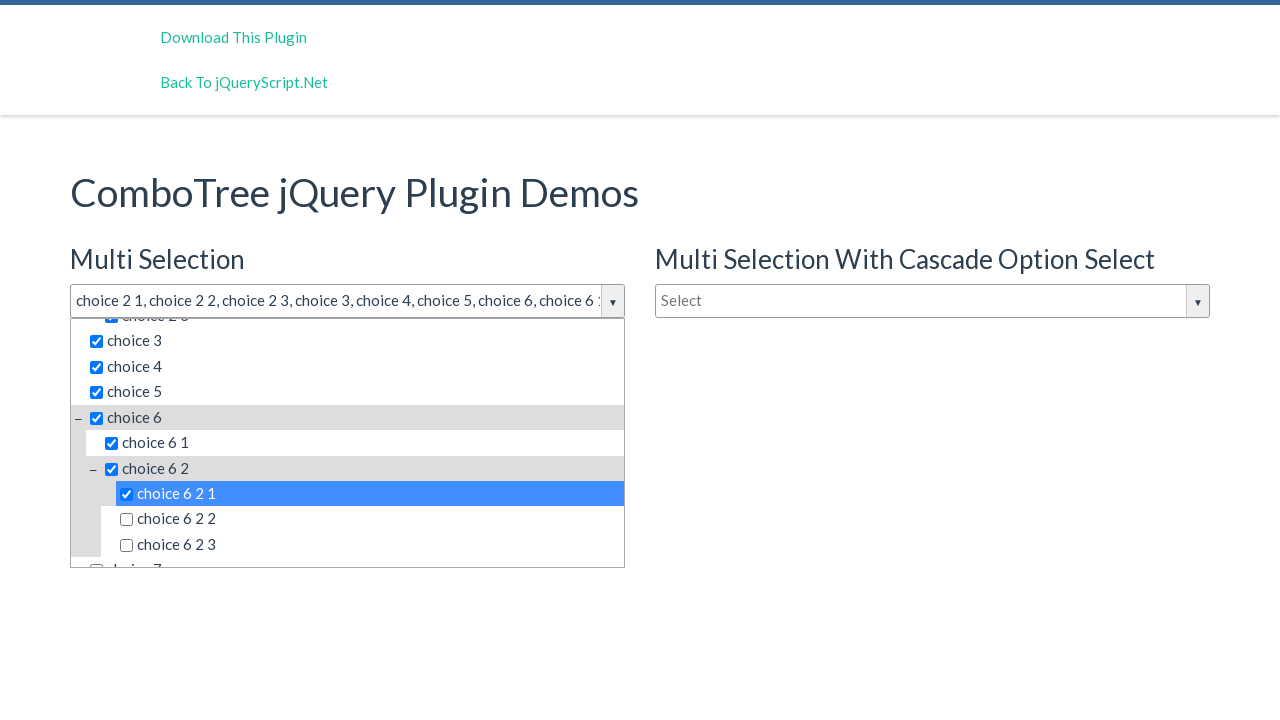

Selected visible dropdown option at (370, 519) on span.comboTreeItemTitle >> nth=12
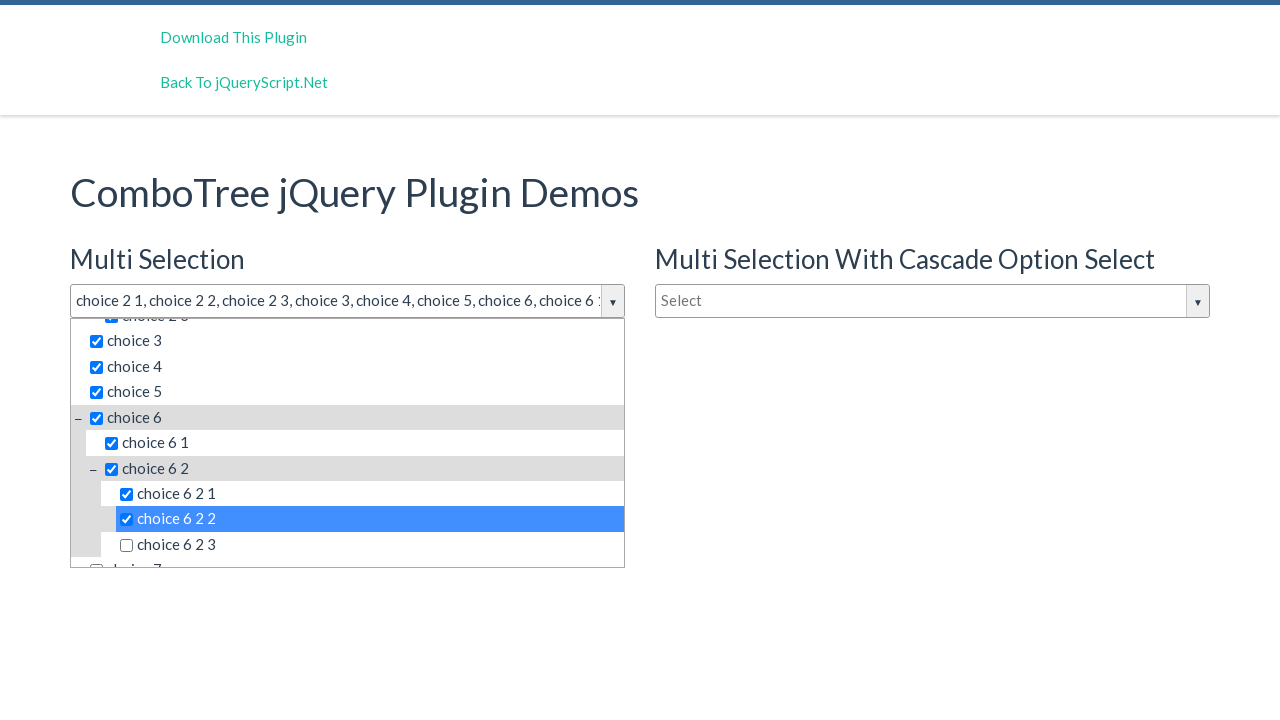

Selected visible dropdown option at (370, 545) on span.comboTreeItemTitle >> nth=13
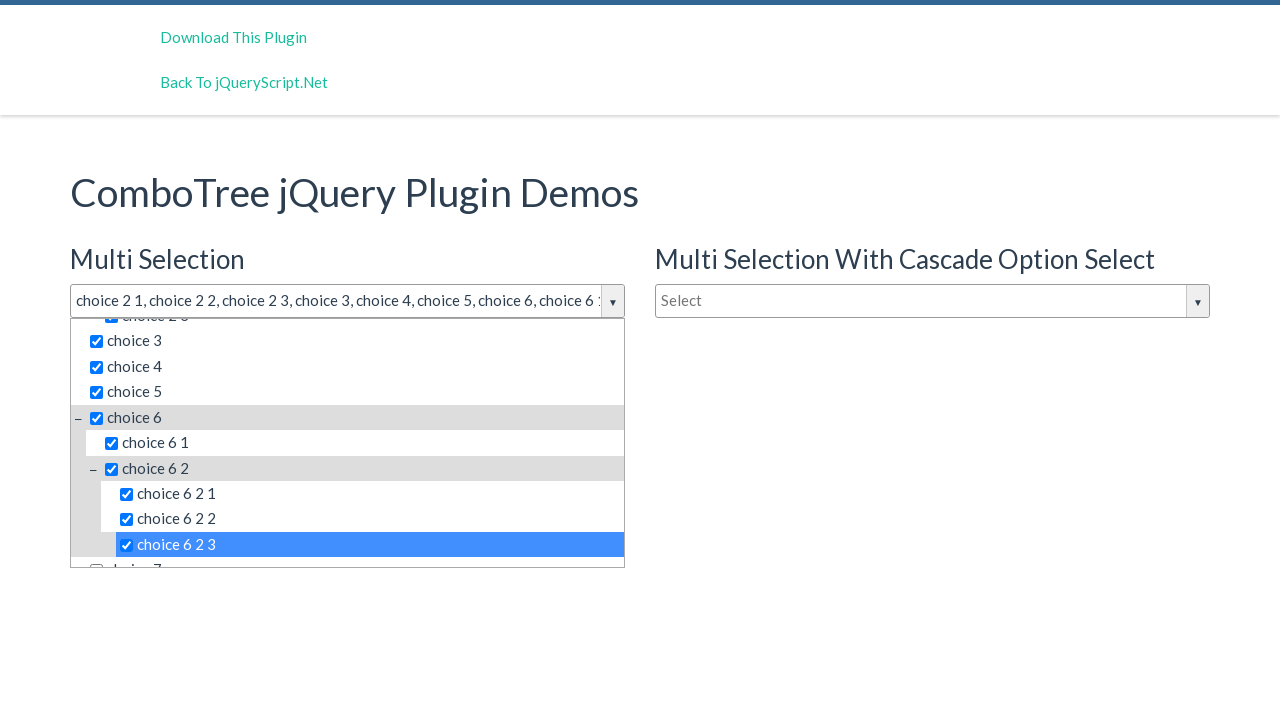

Selected visible dropdown option at (355, 554) on span.comboTreeItemTitle >> nth=14
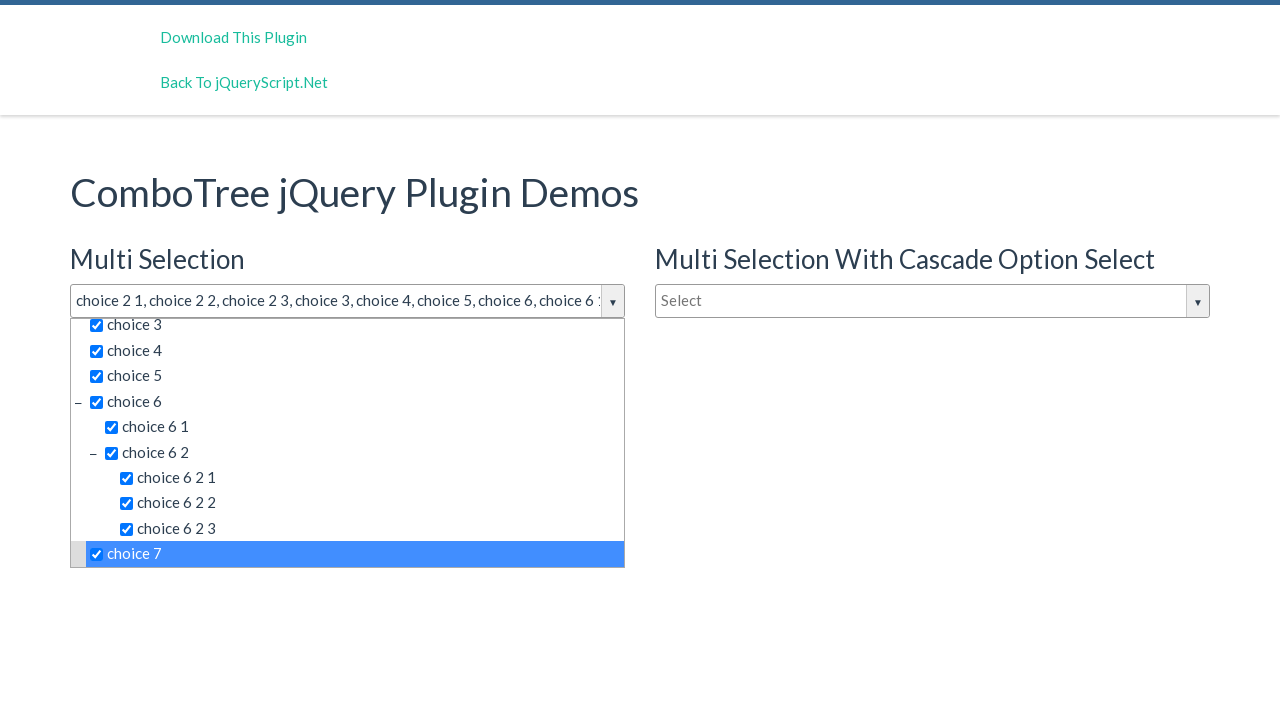

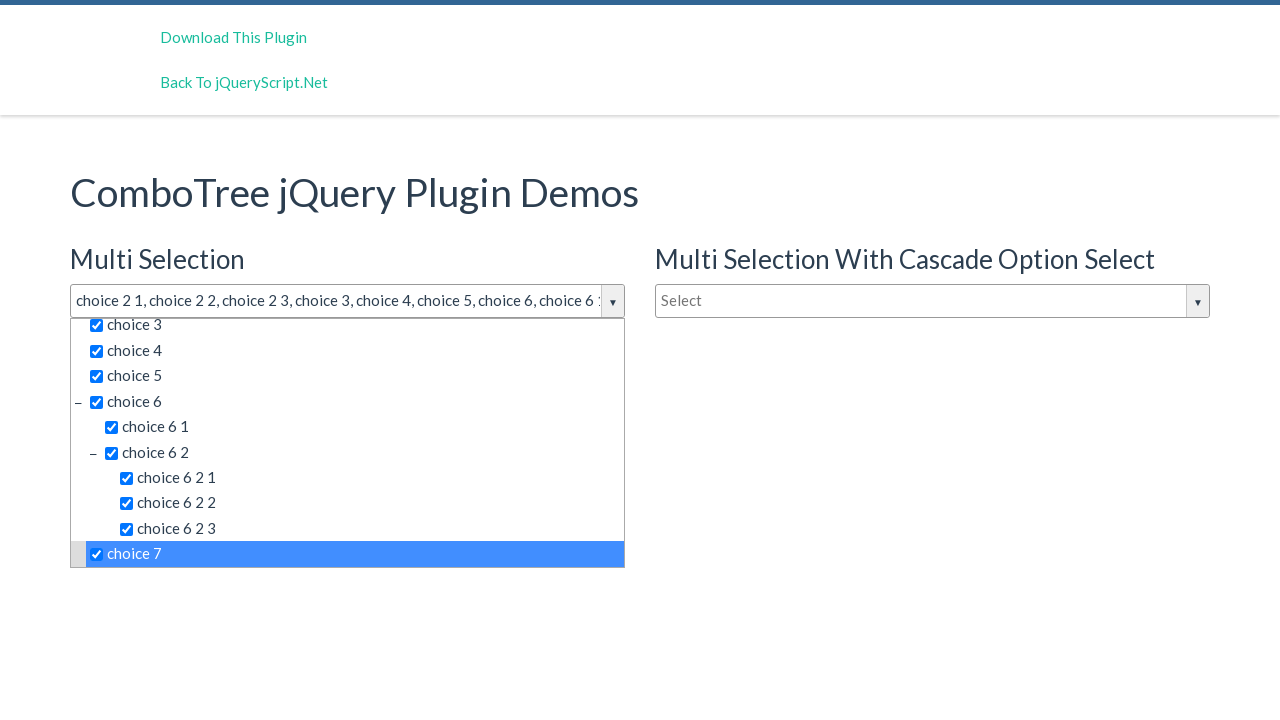